Tests dynamic dropdown functionality for flight booking by selecting origin and destination cities

Starting URL: https://rahulshettyacademy.com/dropdownsPractise/

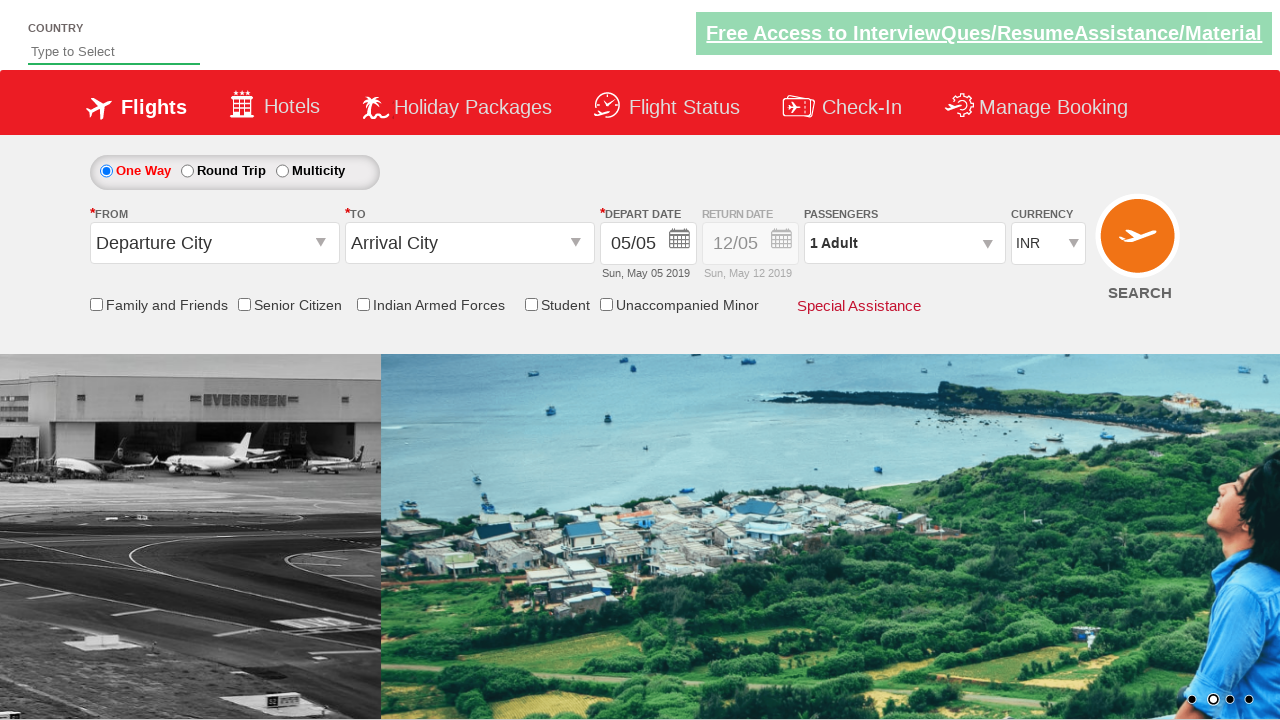

Clicked on origin station dropdown at (214, 243) on #ctl00_mainContent_ddl_originStation1_CTXT
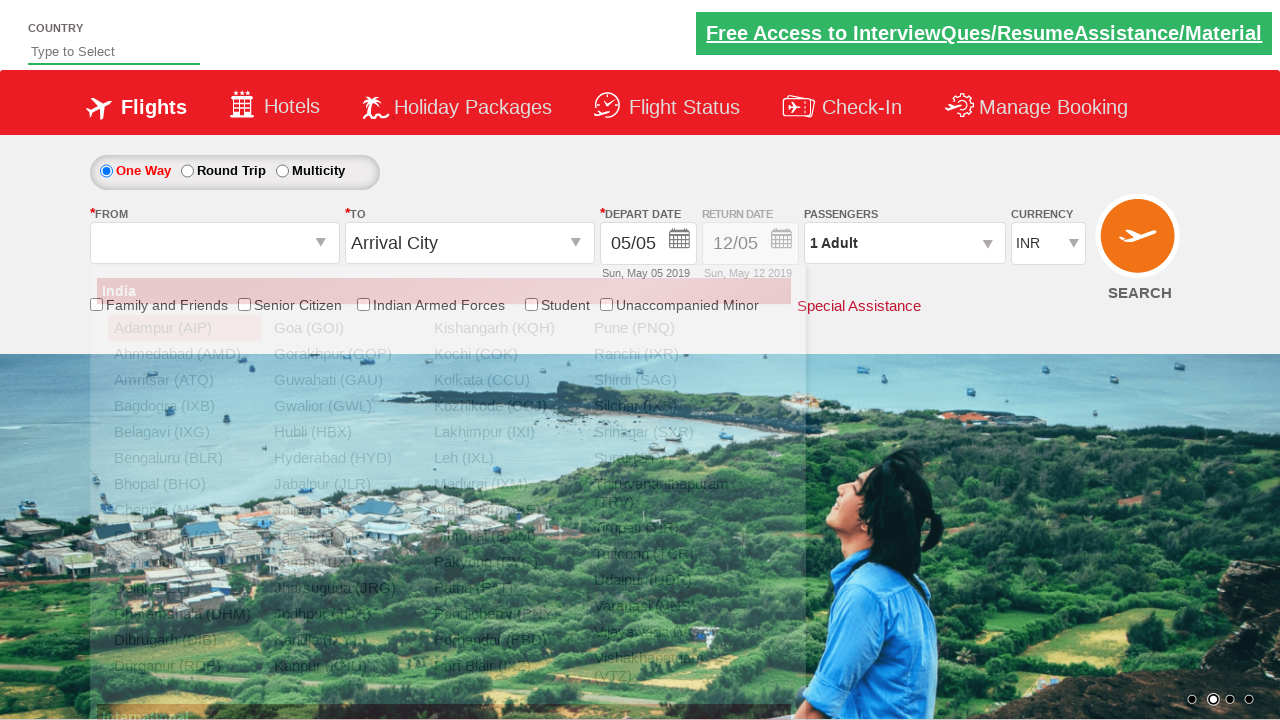

Selected Bangalore (BLR) as origin city at (184, 458) on a[value='BLR']
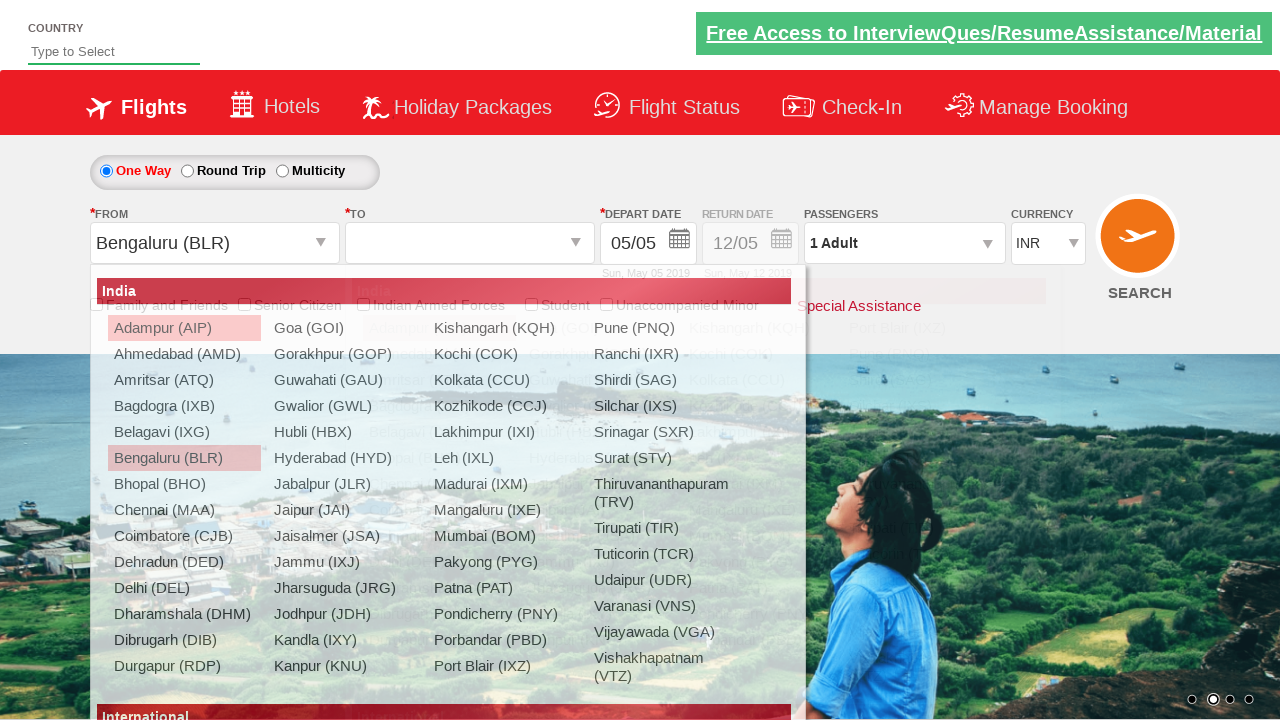

Waited for destination dropdown to be ready
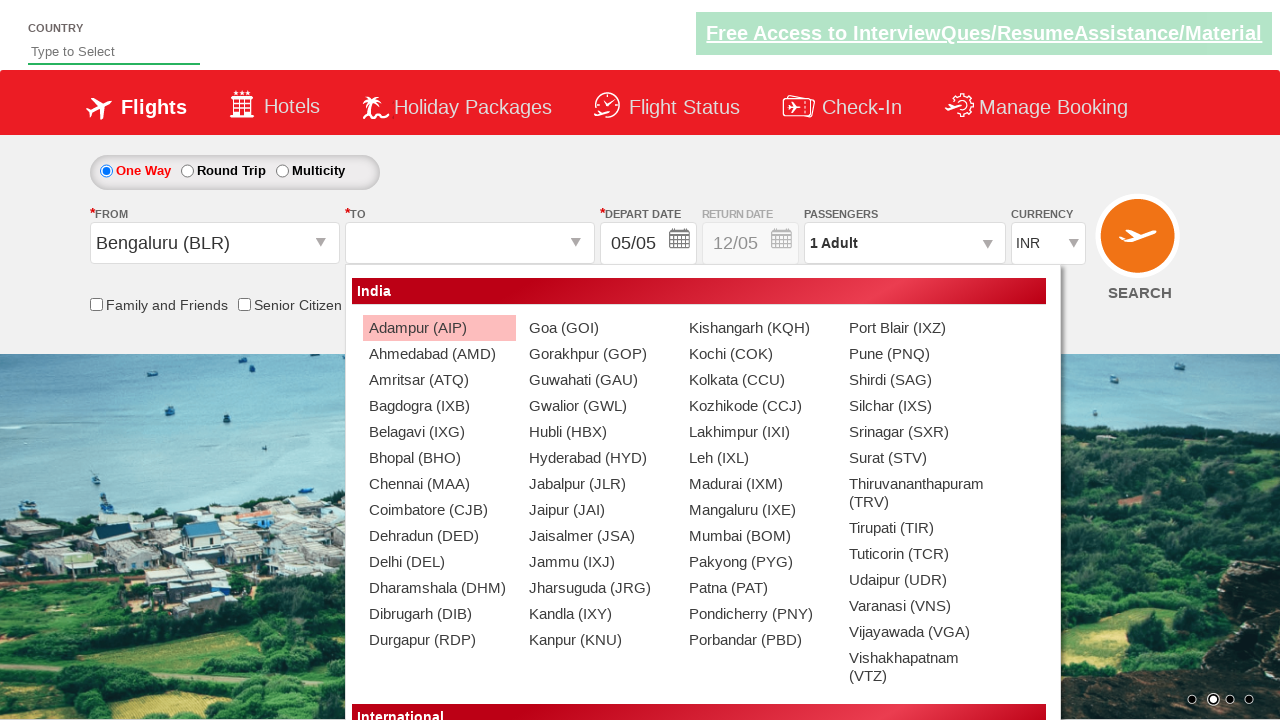

Selected Chennai (MAA) as destination city at (439, 484) on (//a[@value='MAA'])[2]
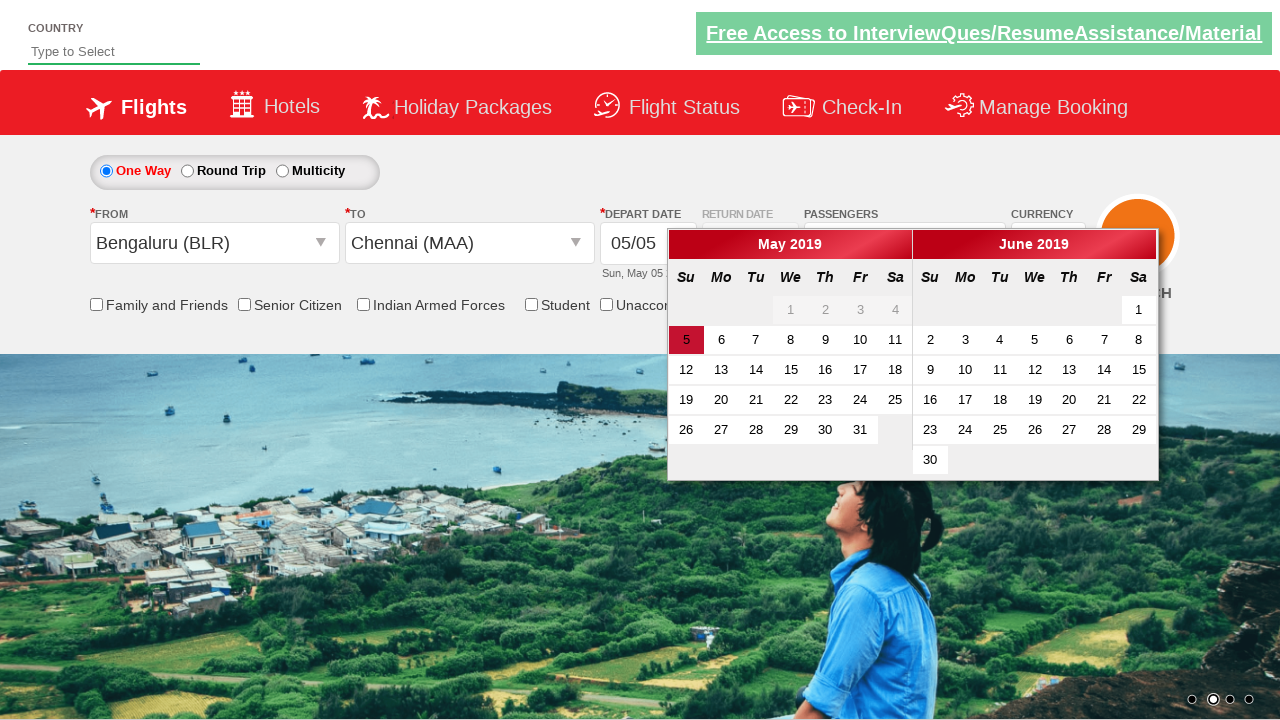

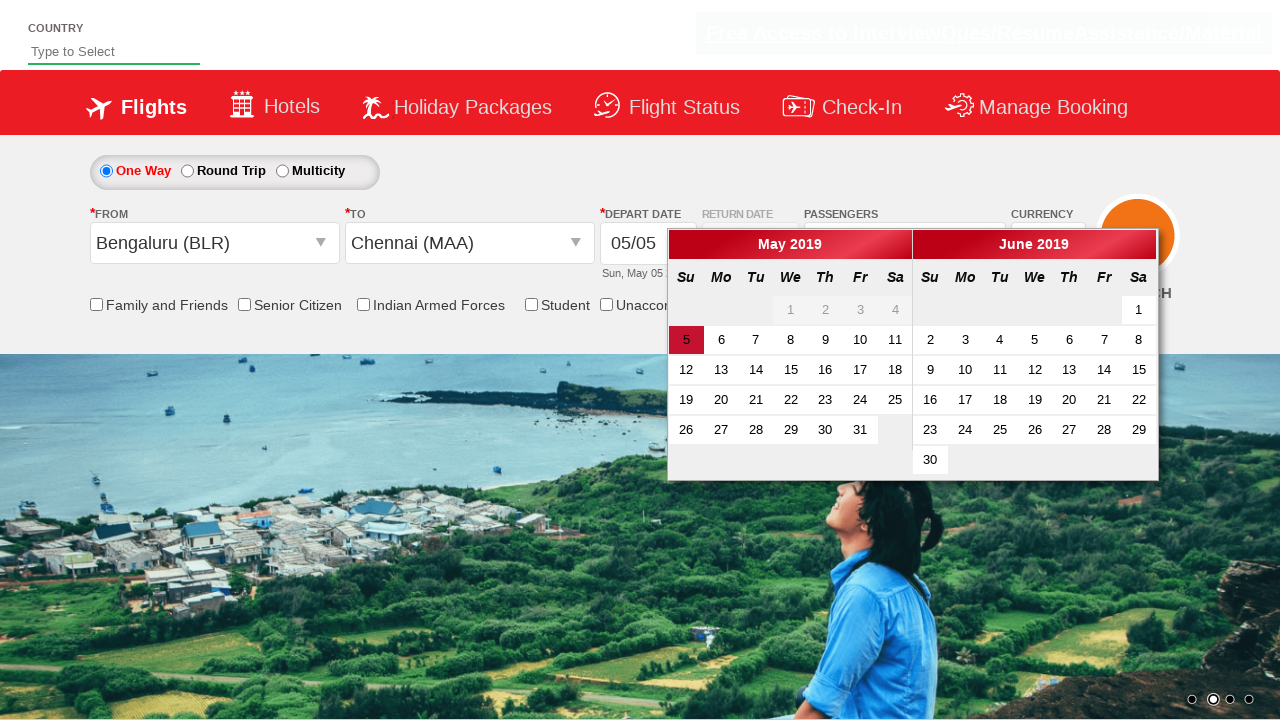